Tests sorting the Due column in ascending order by clicking the column header and verifying the values are sorted correctly

Starting URL: http://the-internet.herokuapp.com/tables

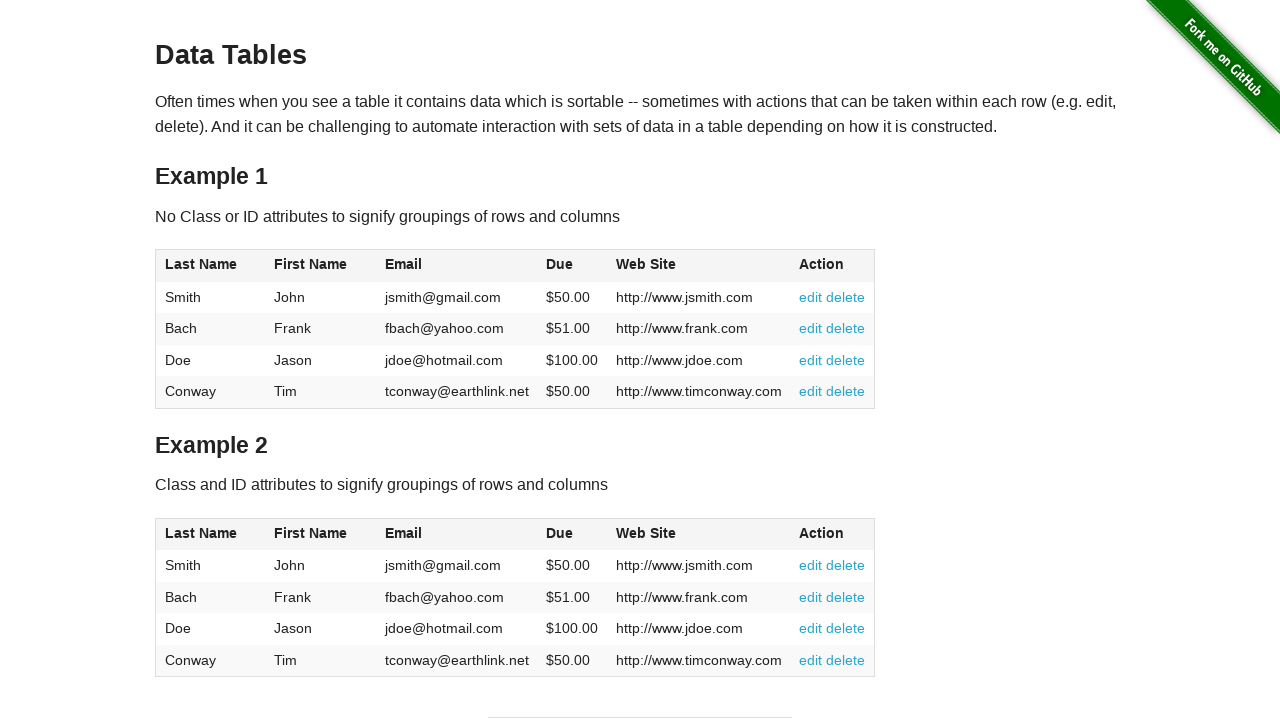

Clicked Due column header to sort in ascending order at (572, 266) on #table1 thead tr th:nth-of-type(4)
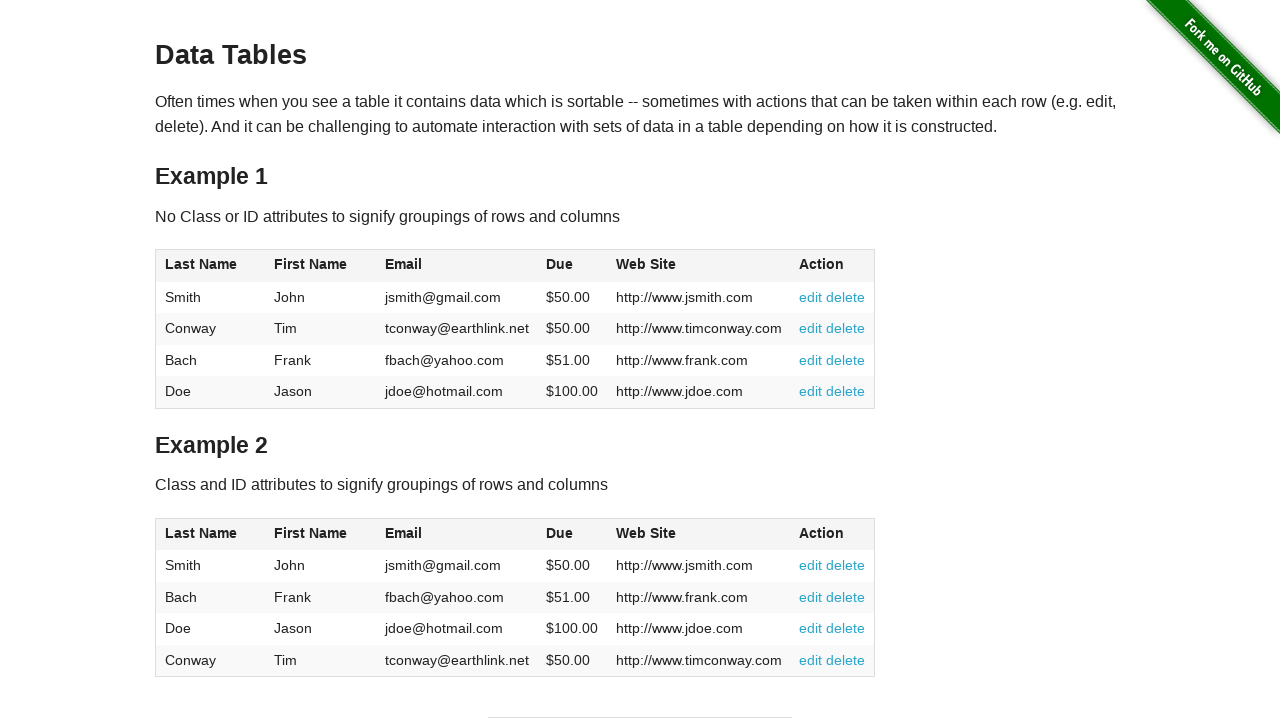

Due column elements are present and visible
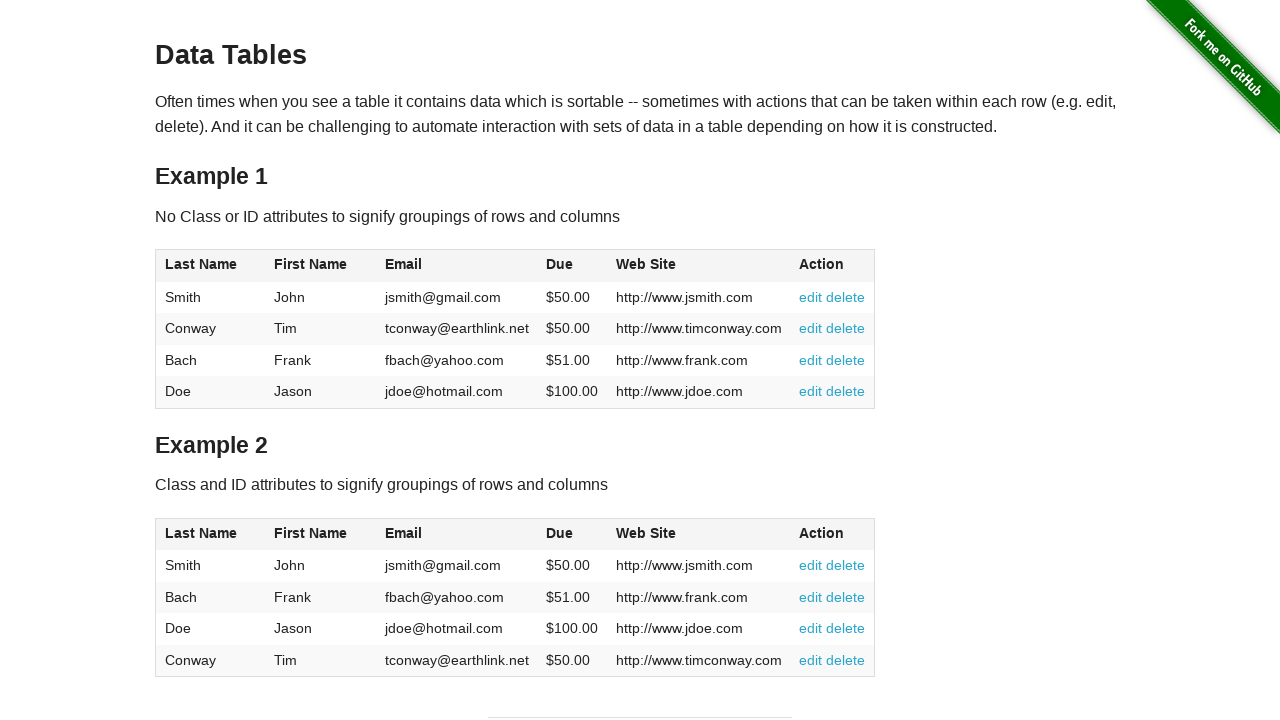

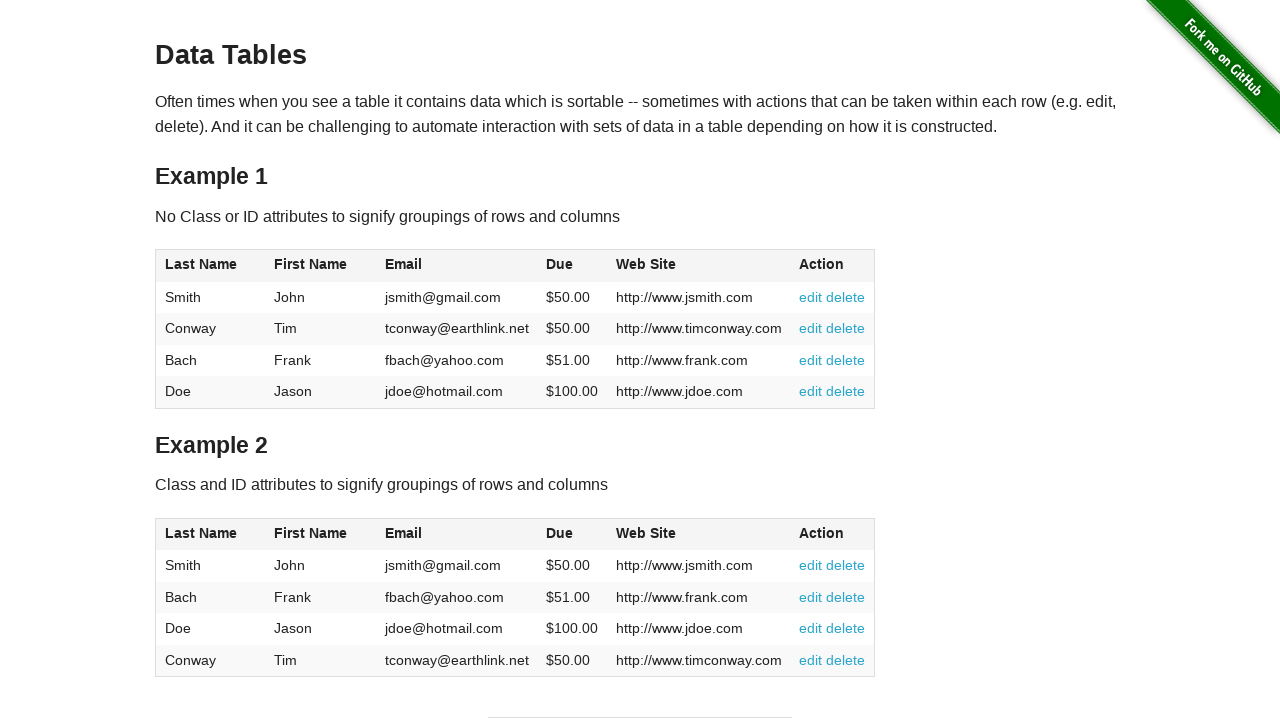